Tests navigation by clicking various links on the-internet.herokuapp.com homepage including login, A/B Testing, Broken Images, and Geolocation links

Starting URL: https://the-internet.herokuapp.com/

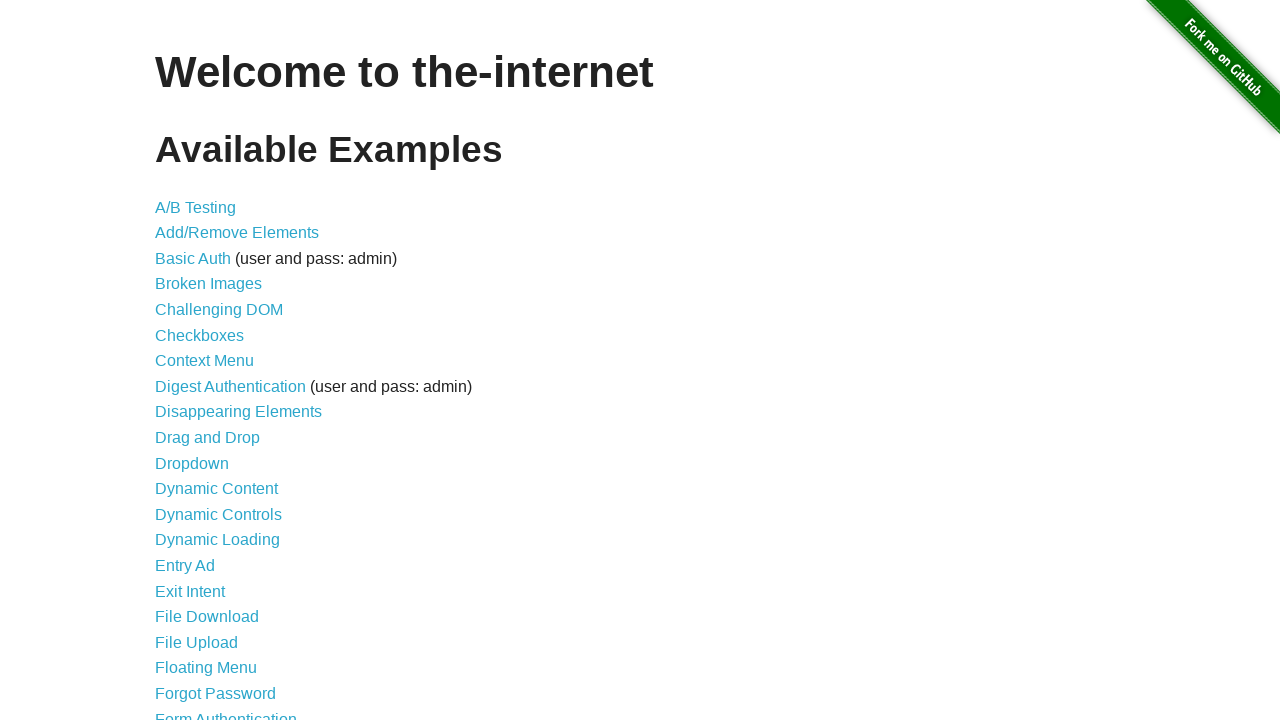

Clicked login link at (226, 712) on a[href='/login']
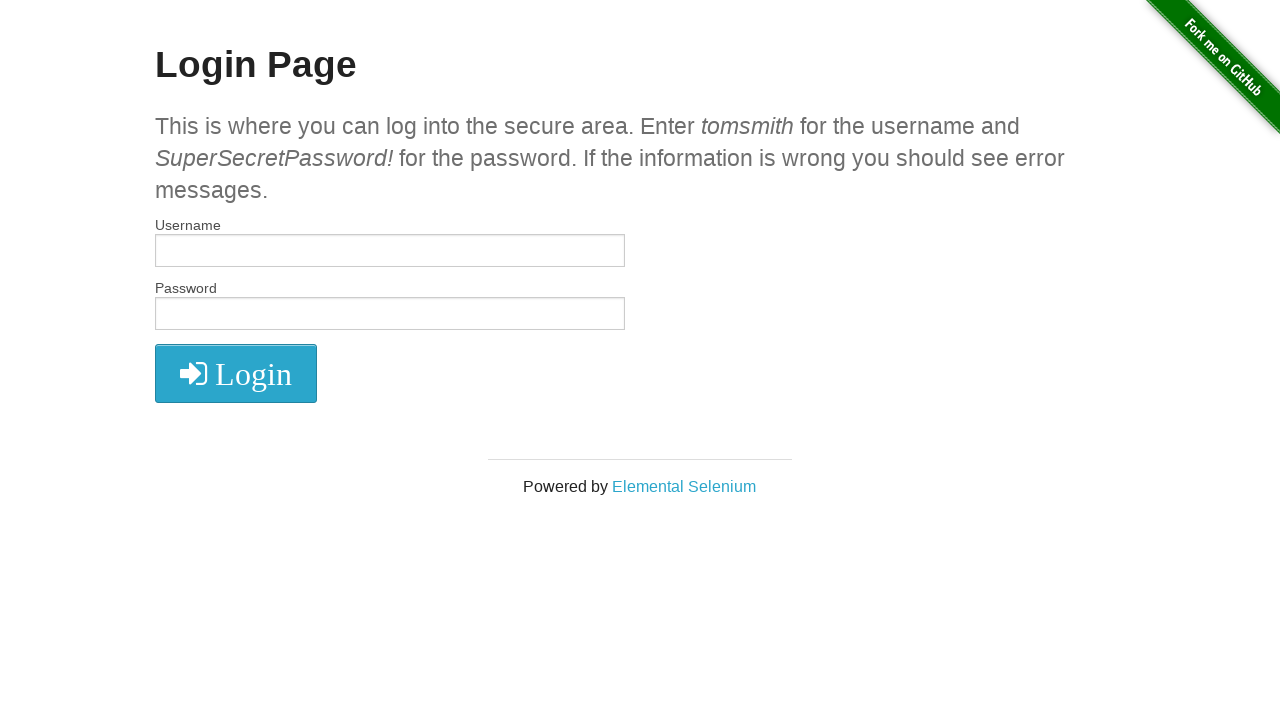

Navigated back from login page
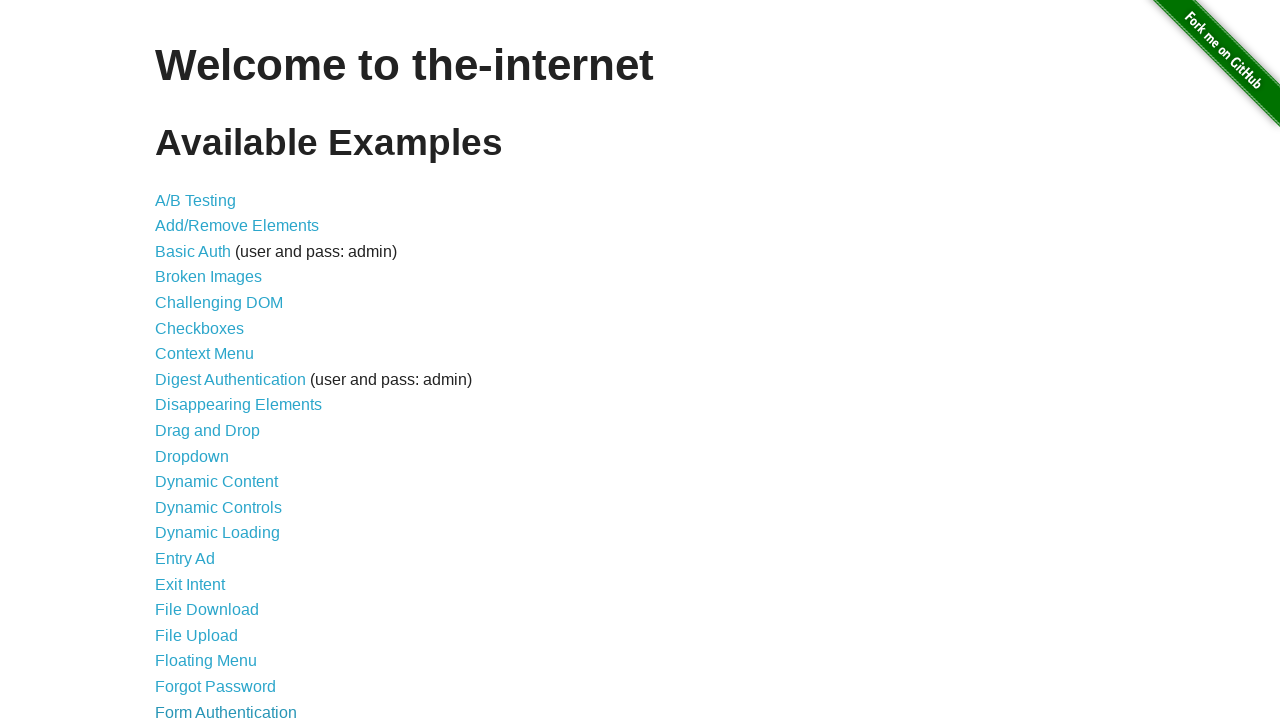

Clicked A/B Testing link at (196, 200) on text=A/B Testing
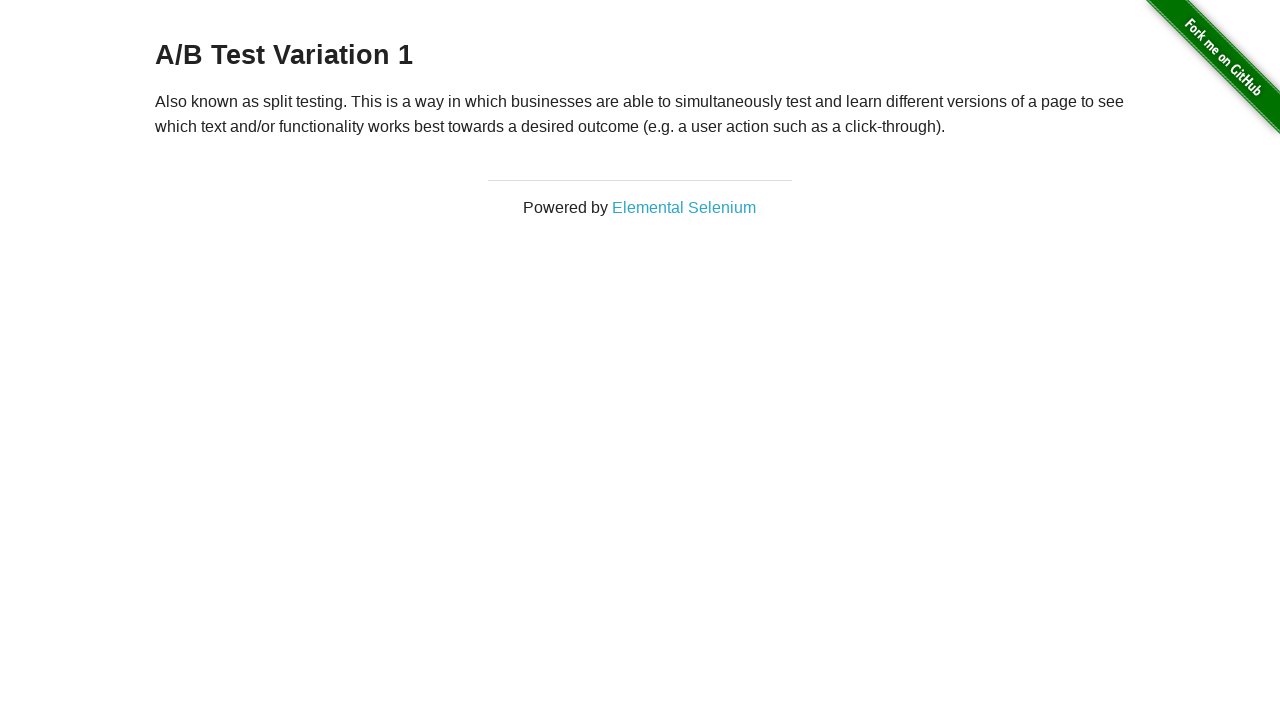

Navigated back from A/B Testing page
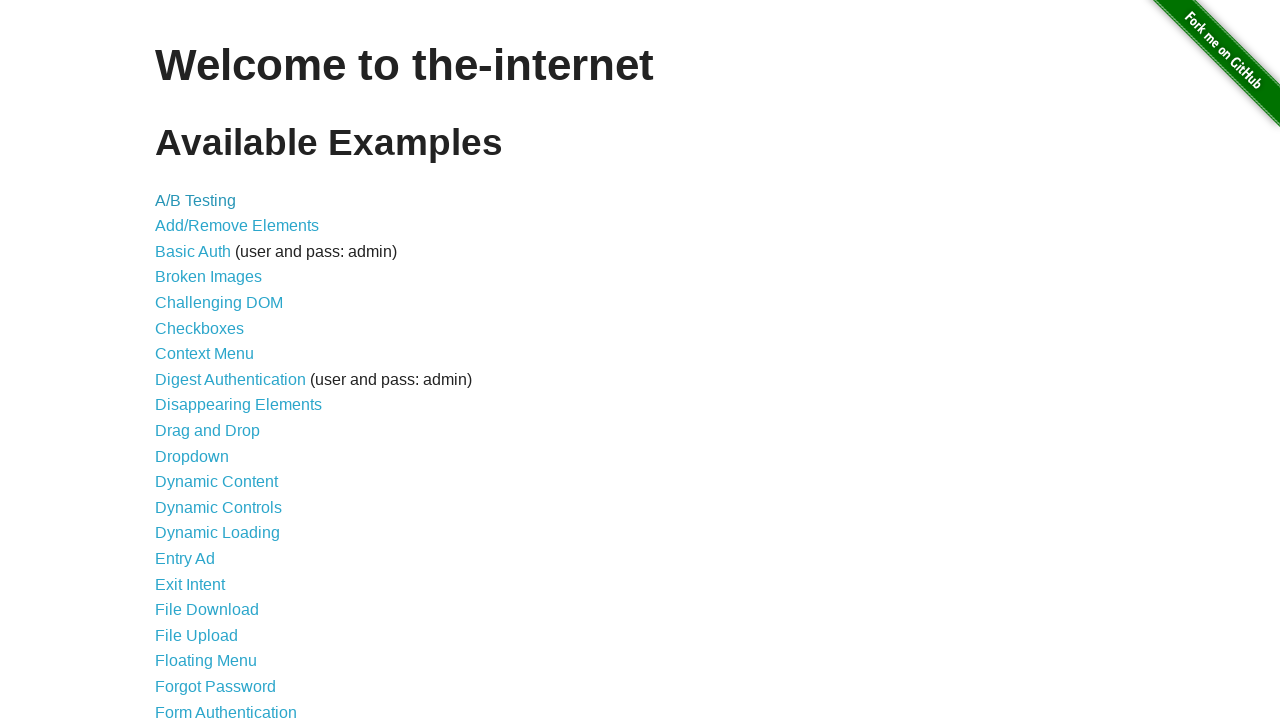

Clicked Broken Images link at (208, 277) on text=Broken Images
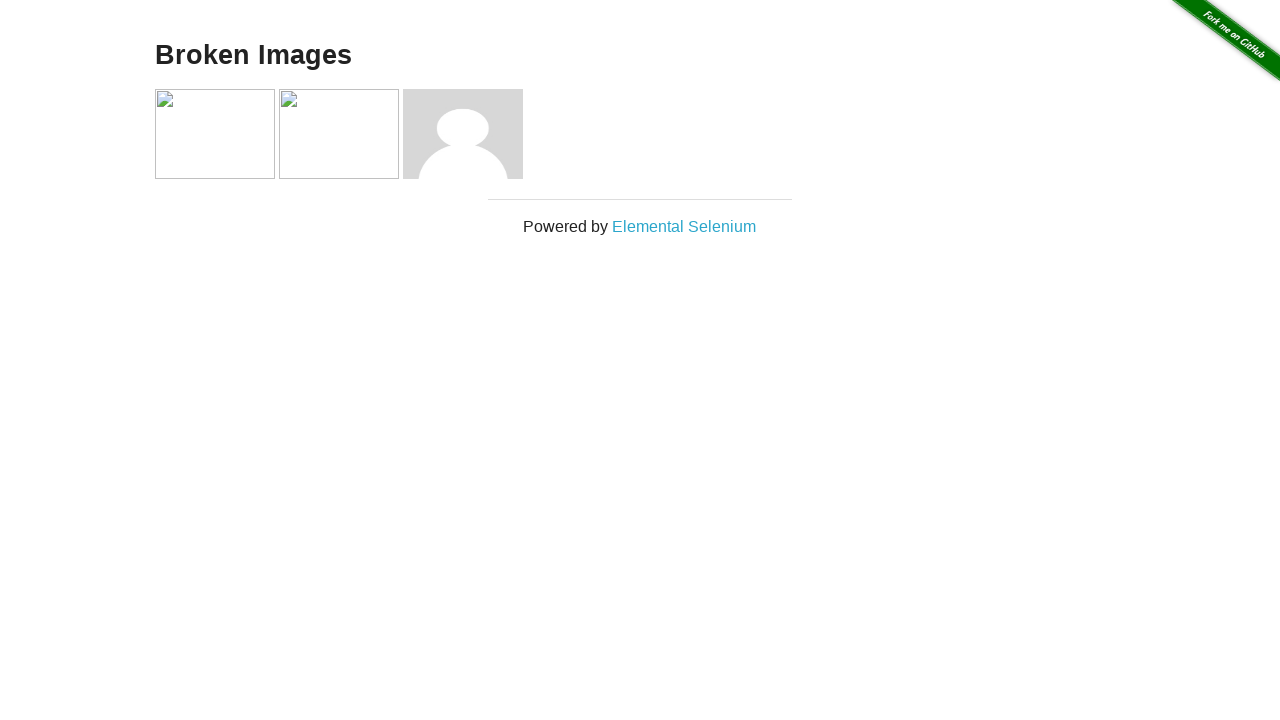

Navigated back from Broken Images page
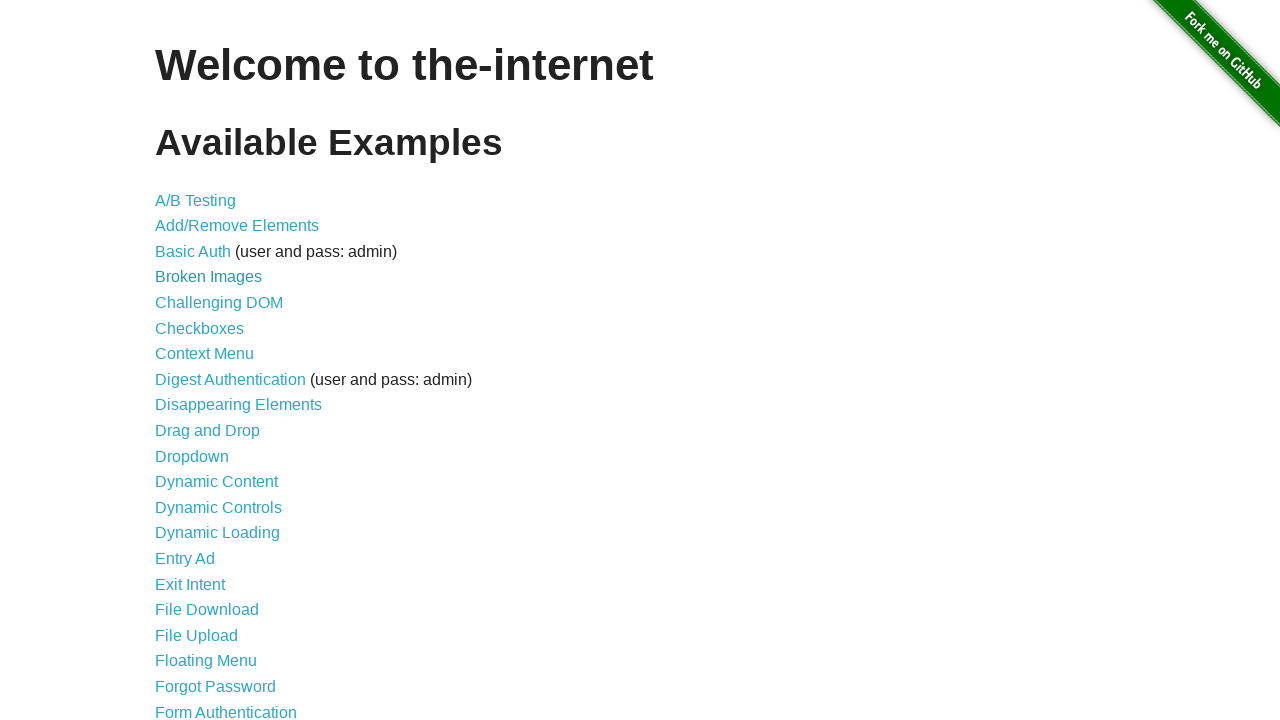

Clicked Geolocation link at (198, 360) on a:has-text('Geo')
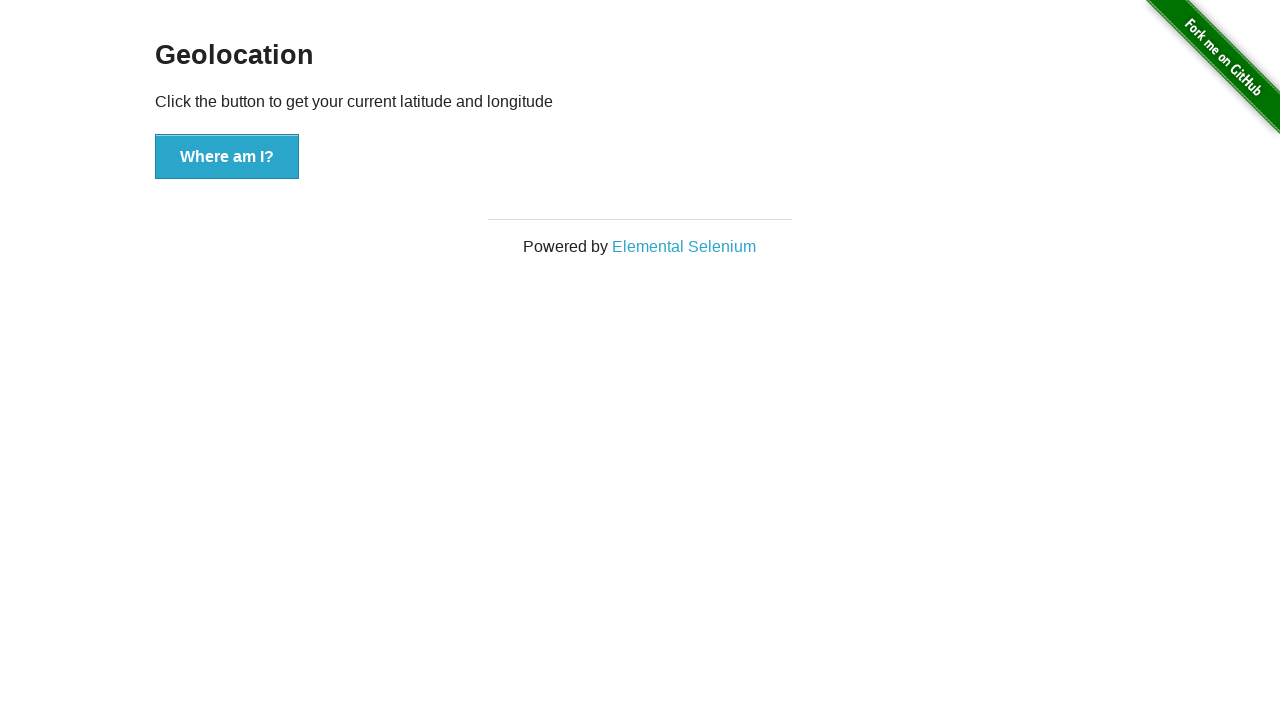

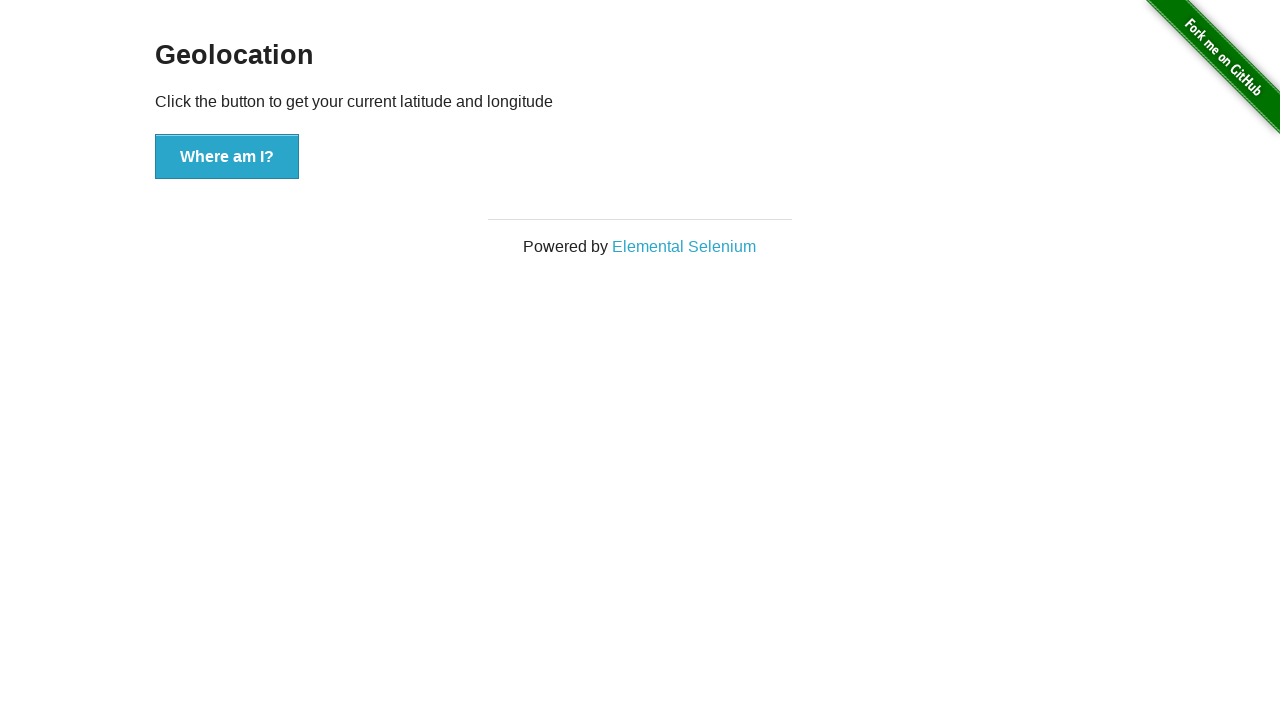